Tests the search functionality on AJIO e-commerce website by clicking on the search field, entering a search term for loafers, and submitting the search form

Starting URL: https://www.ajio.com/

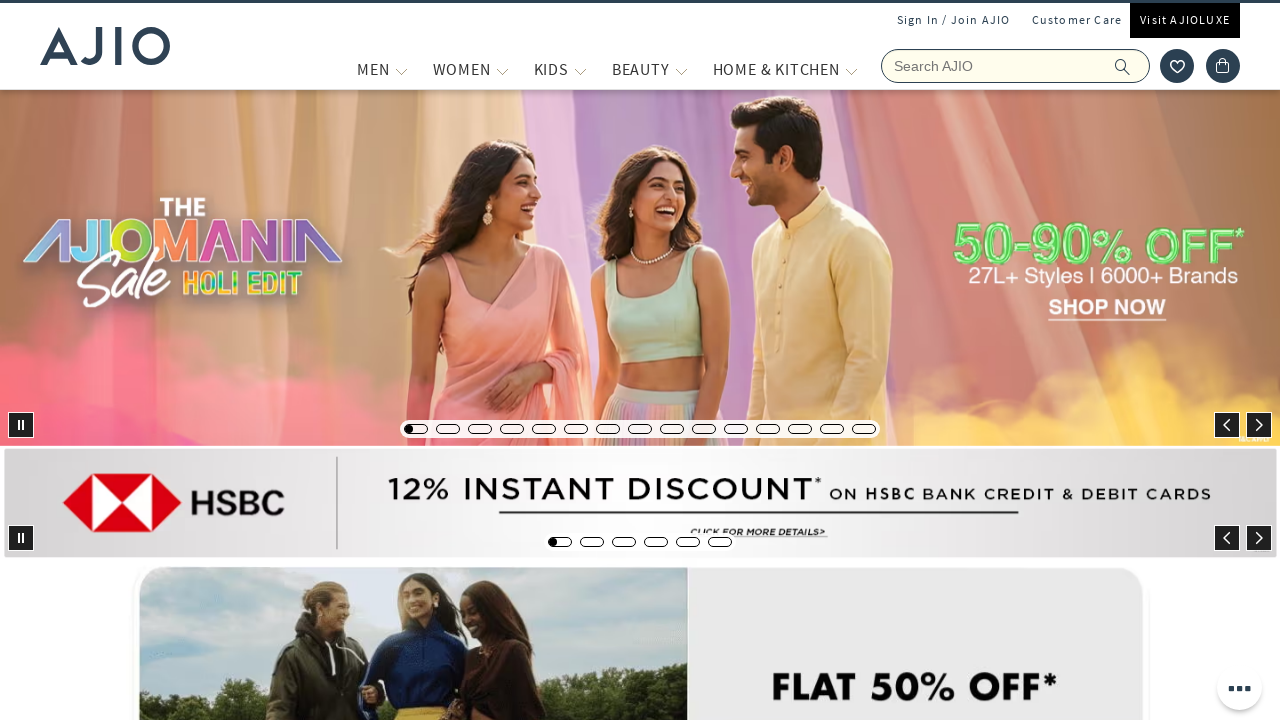

Clicked on the search input field at (1016, 66) on input[name='searchVal']
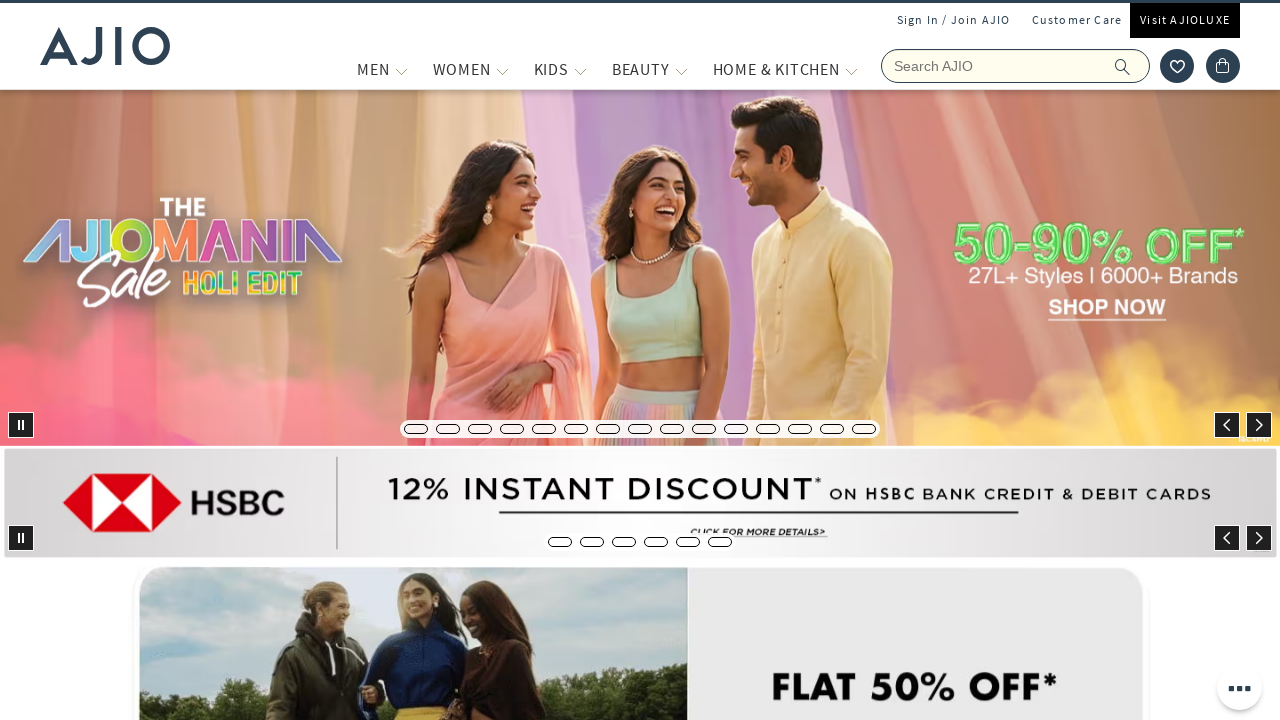

Entered 'loafers' in the search field on input[name='searchVal']
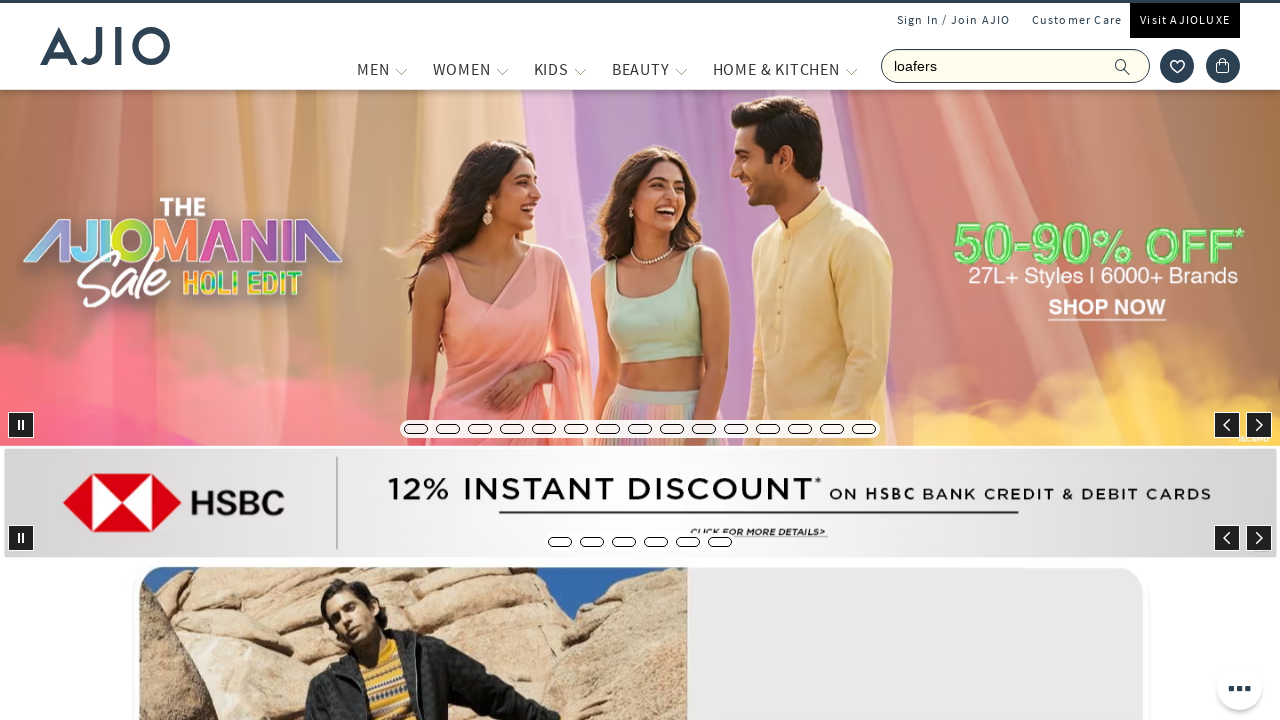

Pressed Enter to submit the search form on input[name='searchVal']
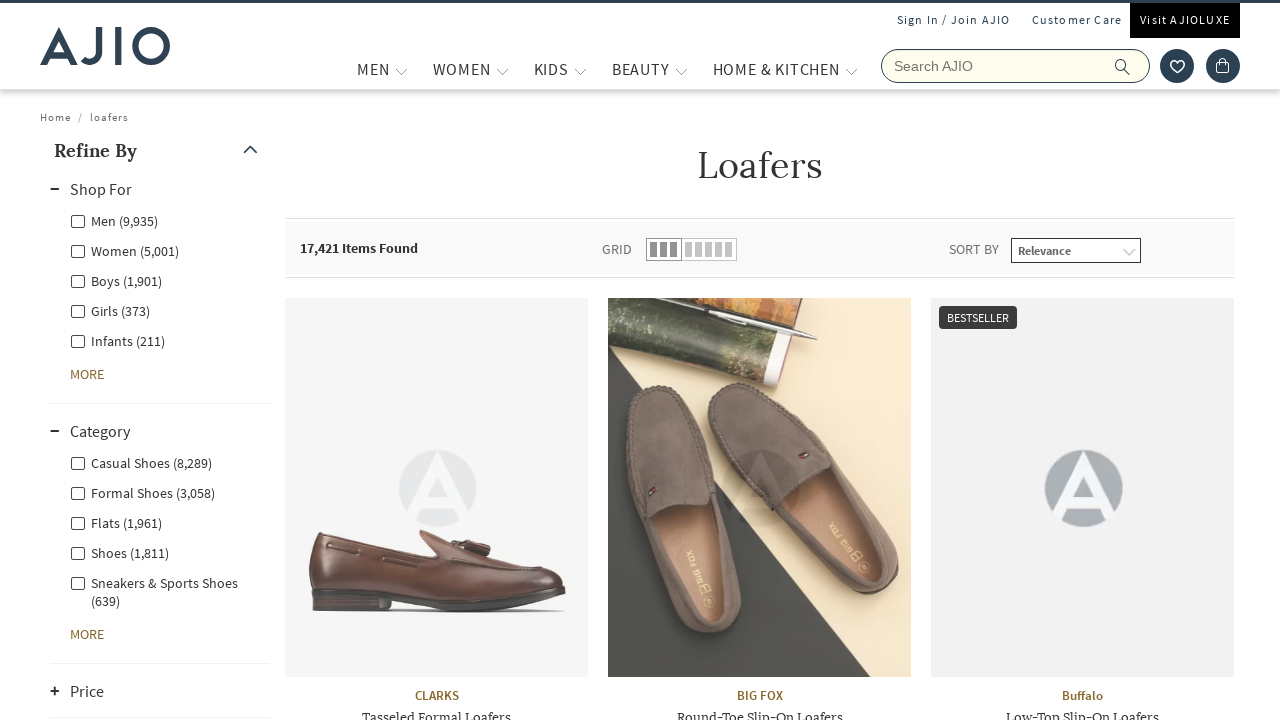

Waited for search results to load (networkidle)
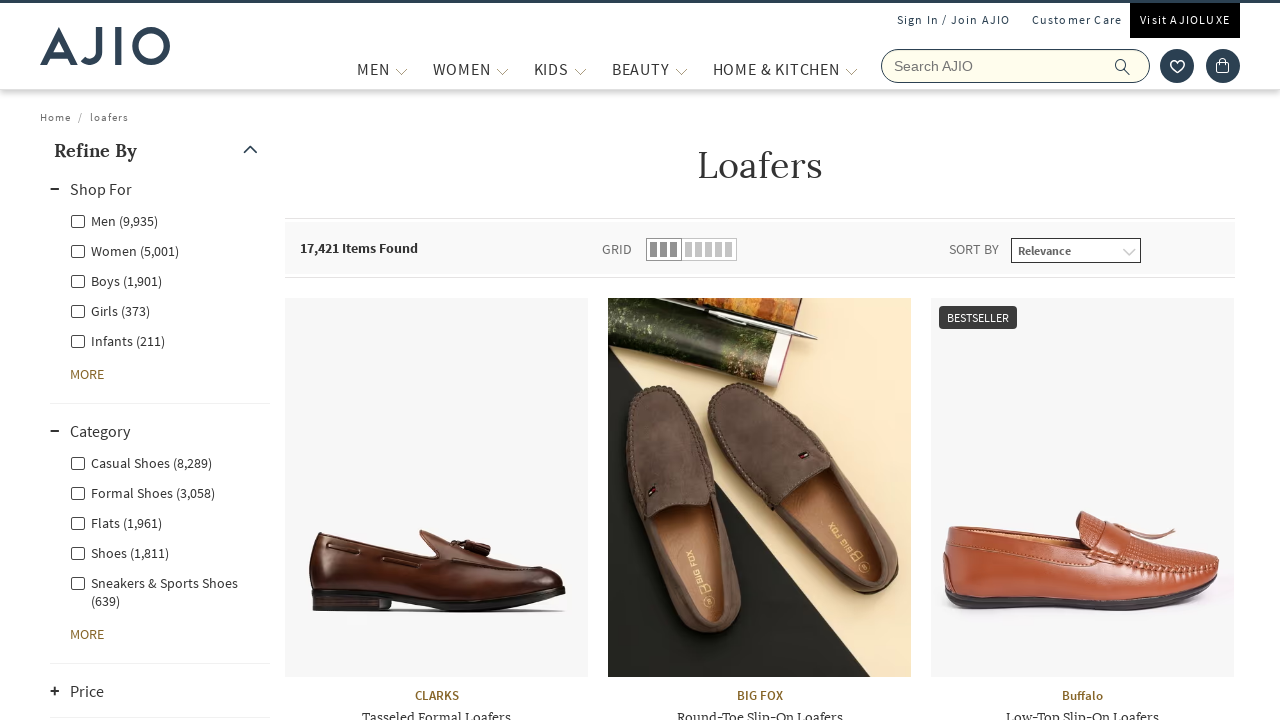

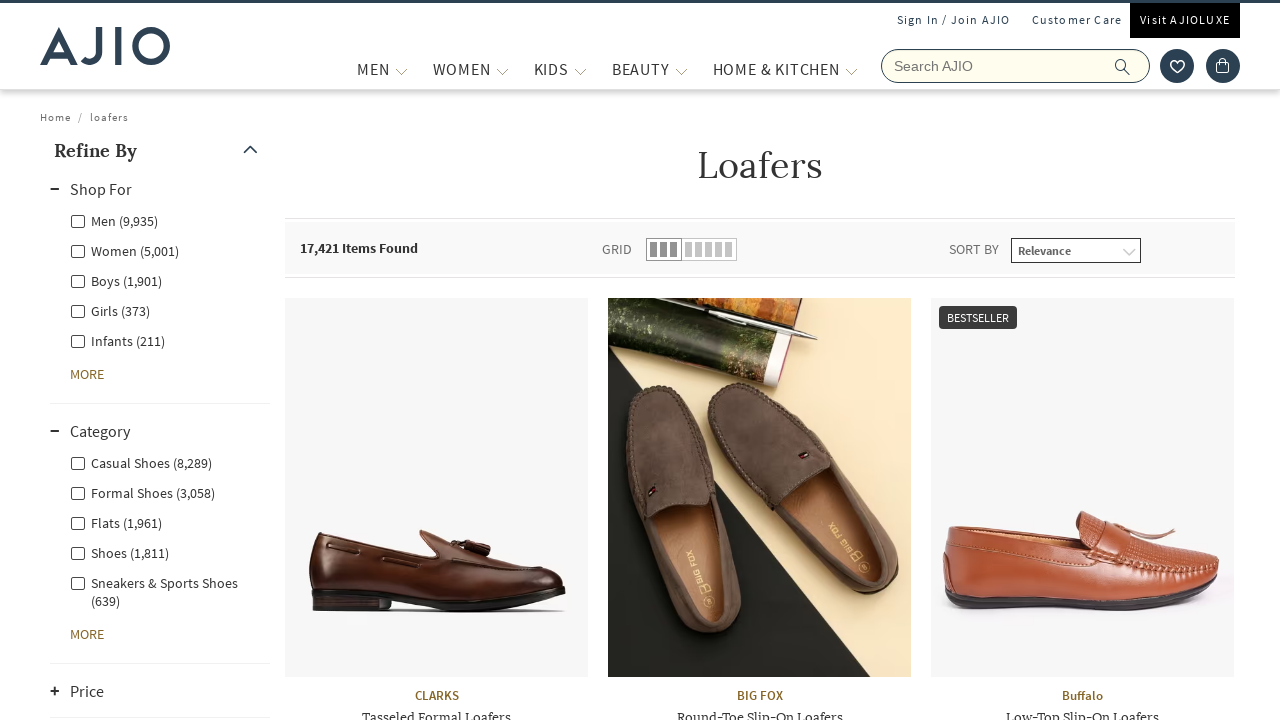